Tests checkbox selection functionality by clicking on a Senior Citizen Discount checkbox and verifying it becomes selected, then counts total checkboxes on the page

Starting URL: https://rahulshettyacademy.com/dropdownsPractise/

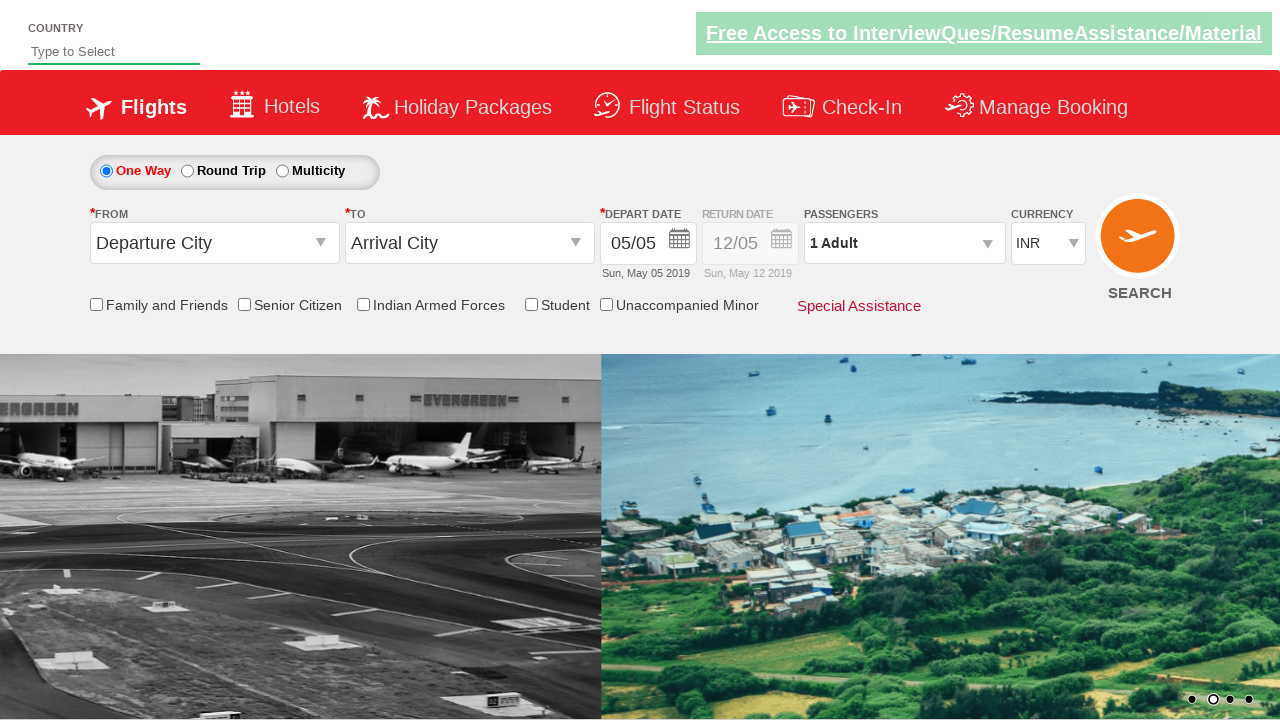

Clicked on Senior Citizen Discount checkbox at (244, 304) on [id*='SeniorCitizenDiscount']
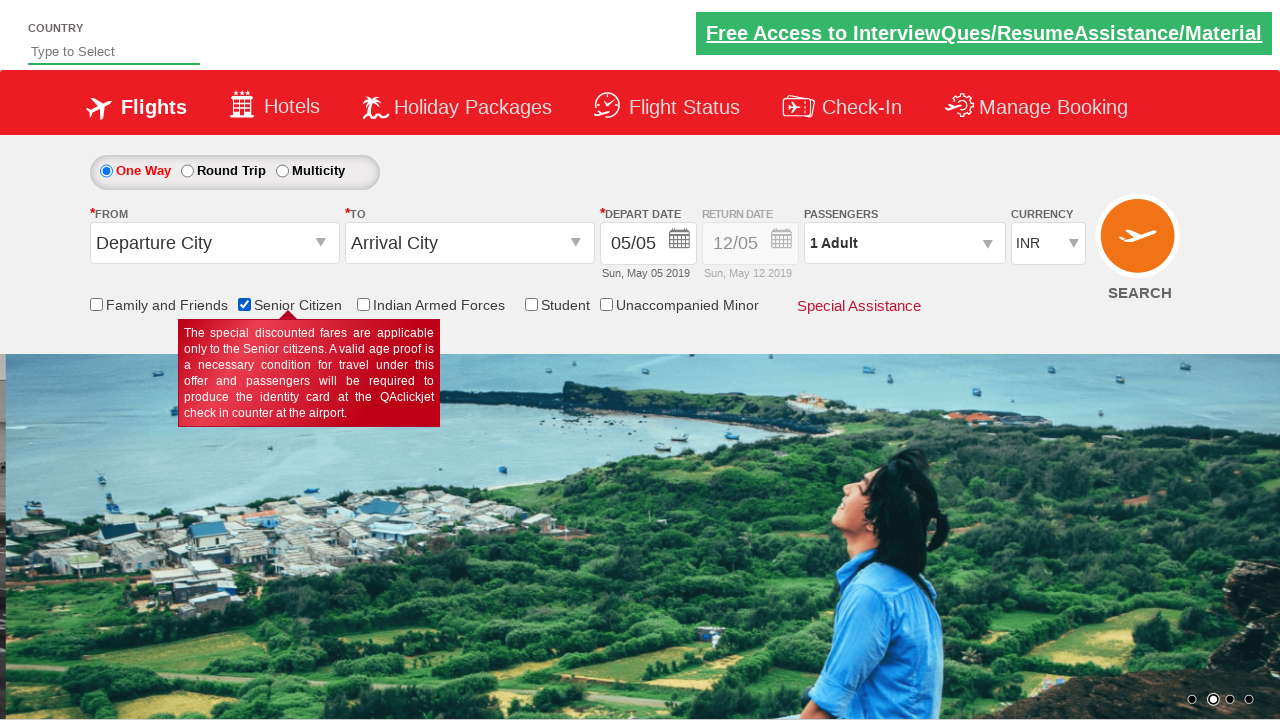

Located Senior Citizen Discount checkbox element
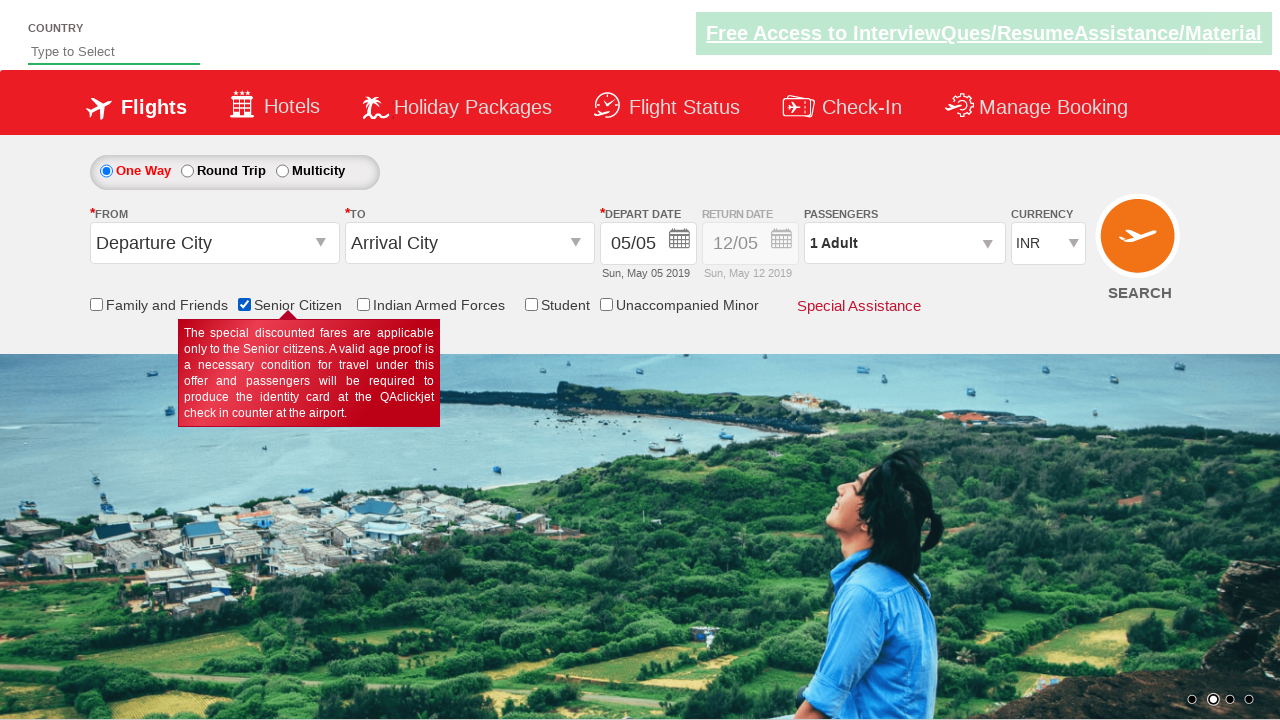

Verified Senior Citizen Discount checkbox is selected
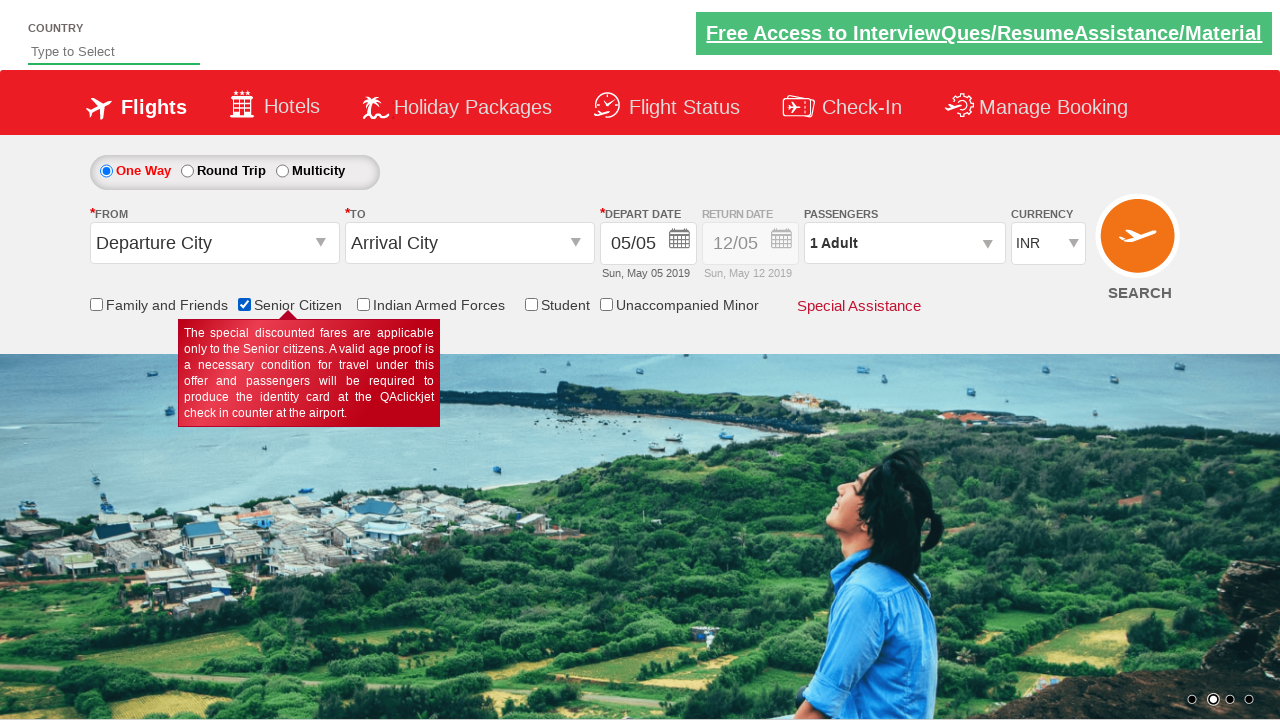

Located all checkboxes on the page
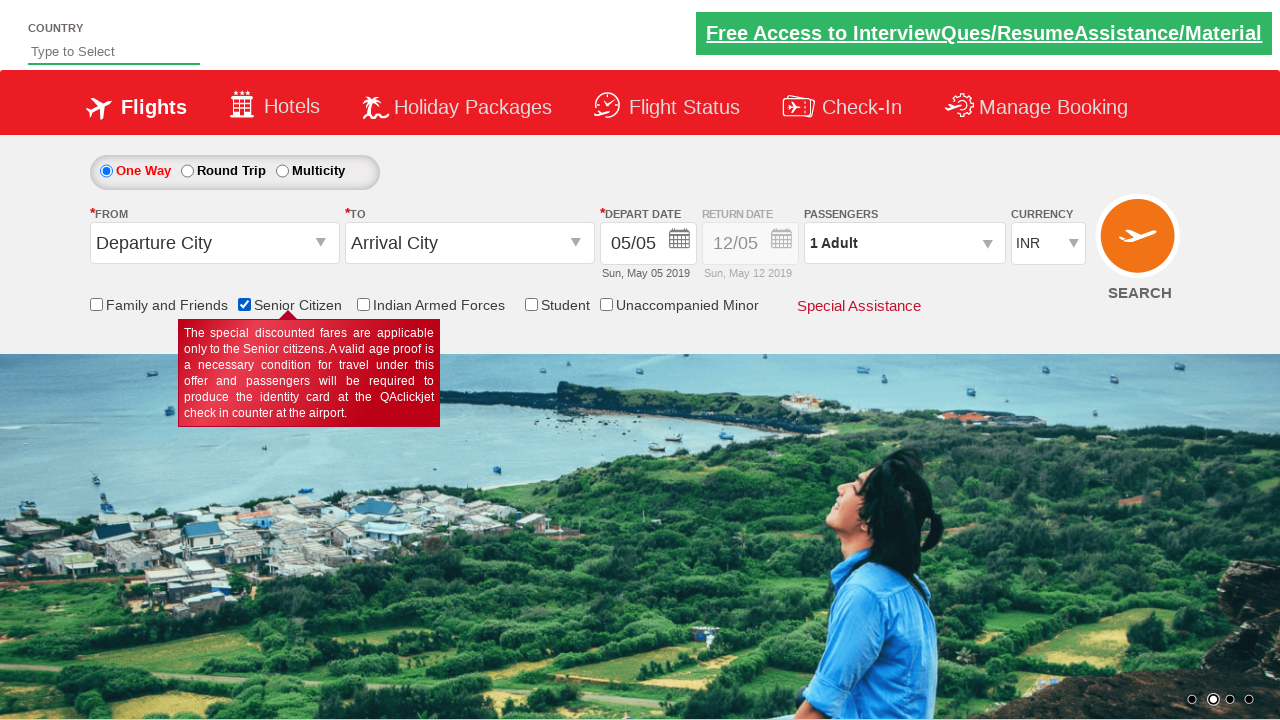

Counted total checkboxes available: 6
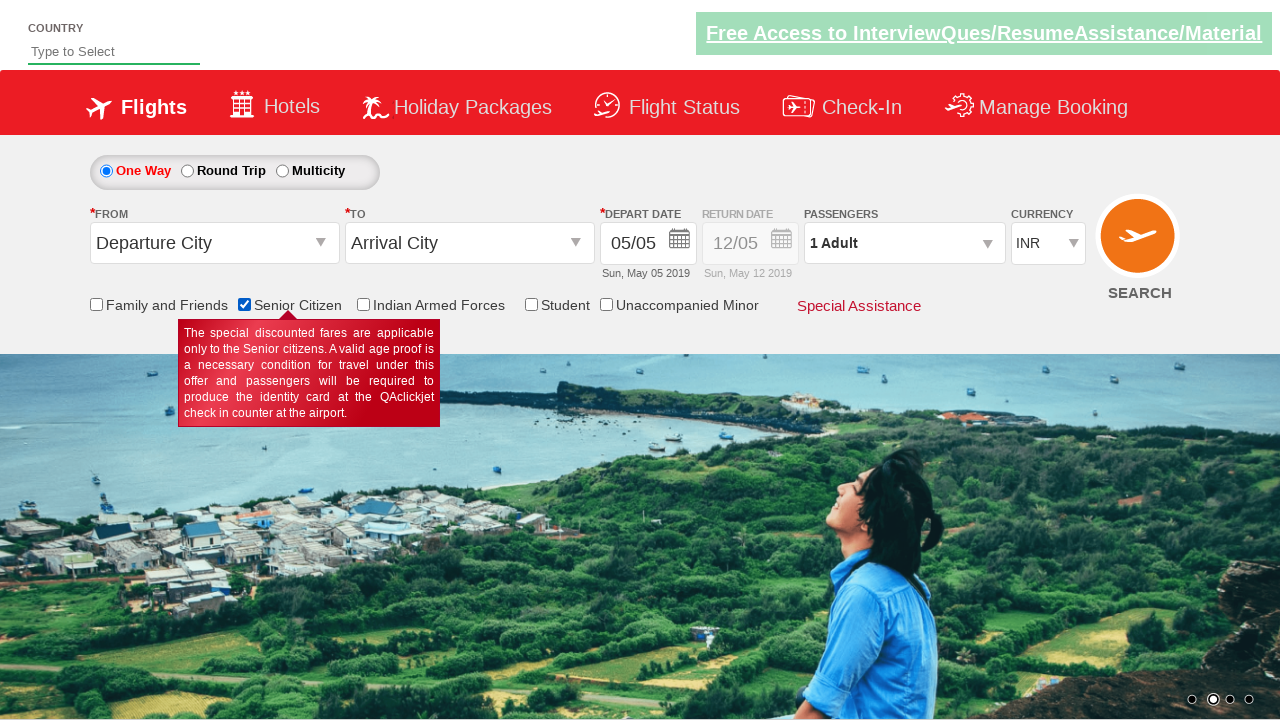

Printed total checkbox count: 6
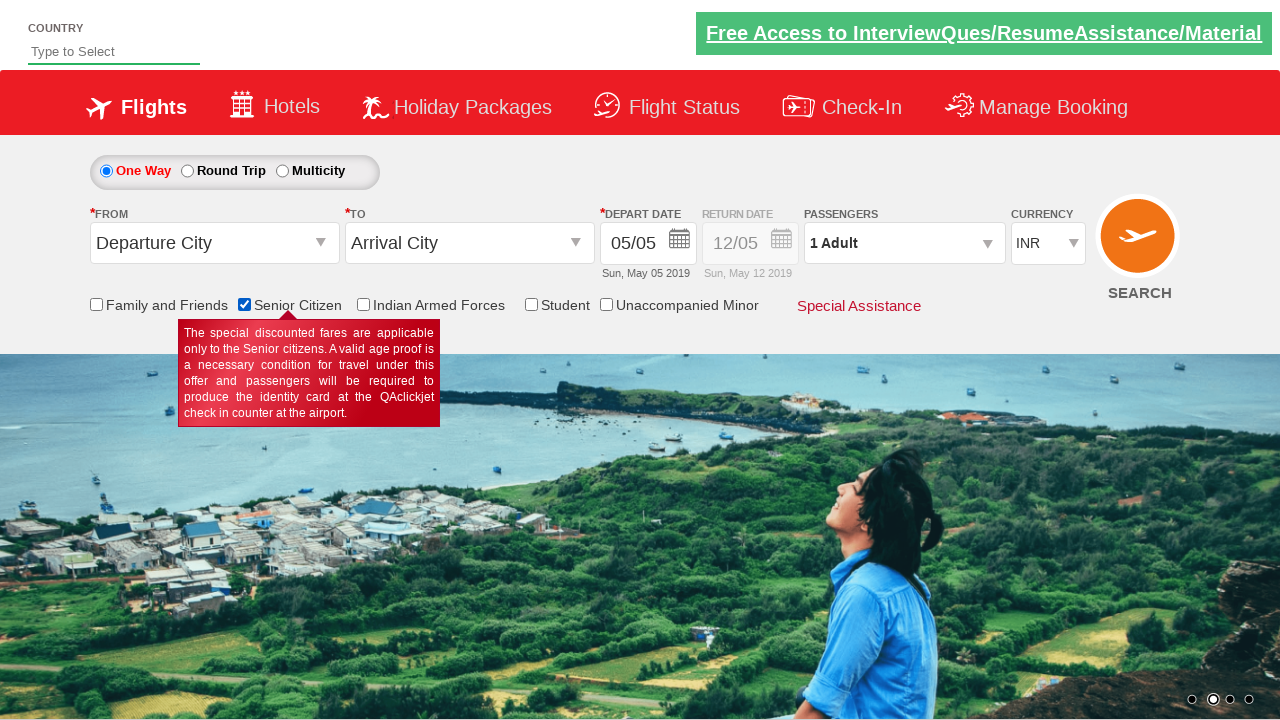

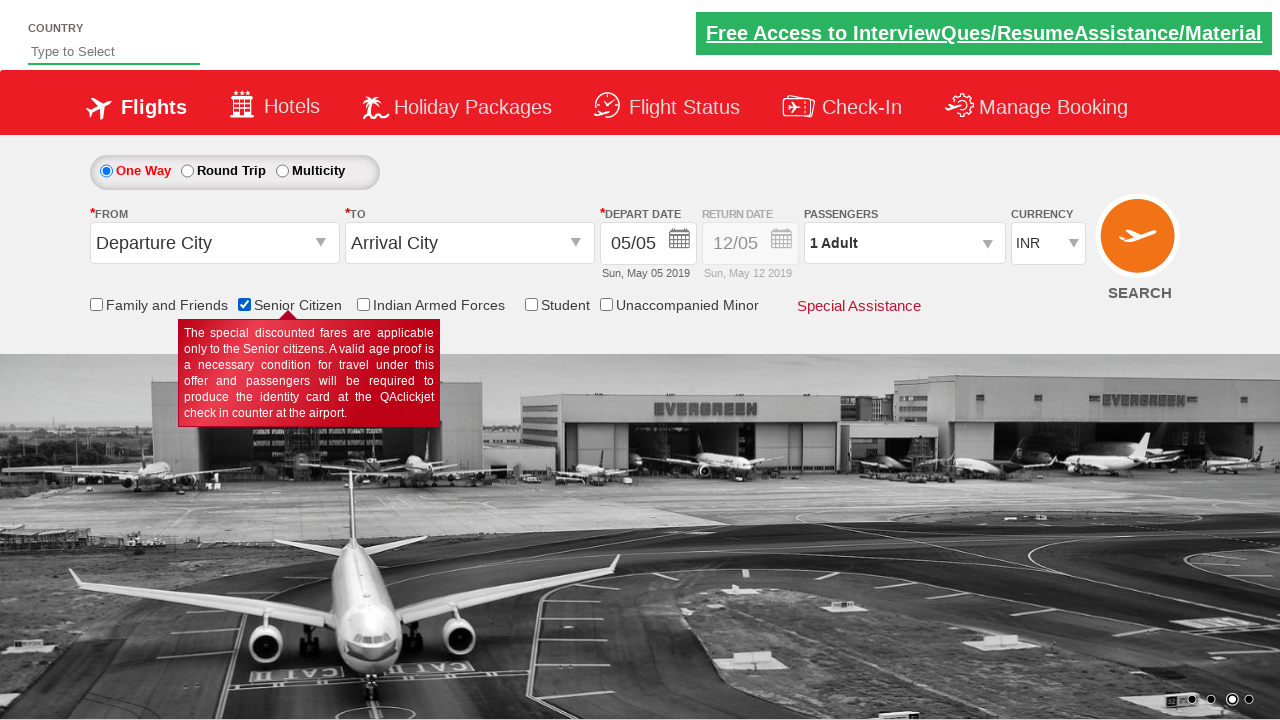